Navigates to a Cramo equipment rental category page for diesel generators and verifies that product cards with titles are displayed.

Starting URL: https://www.cramo.fi/fi/category/rakennuskoneet_sahkoistys-ja-valaistus_generaattorit-diesel

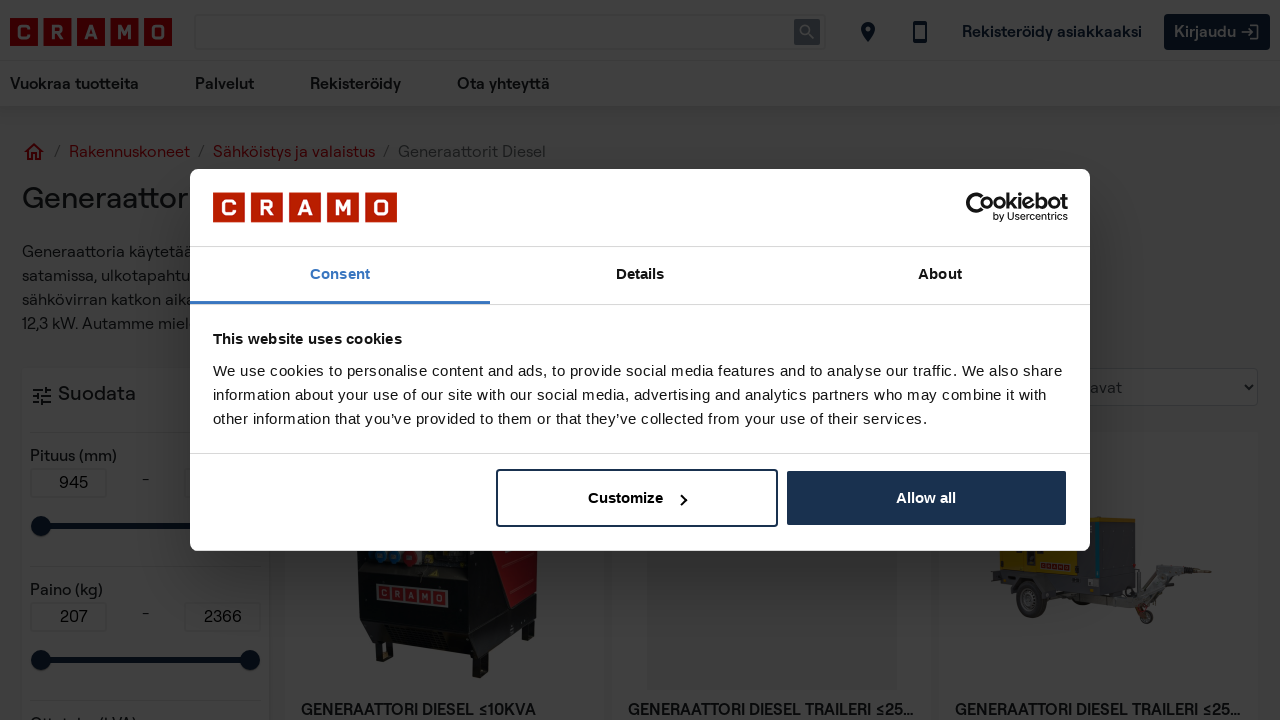

Waited for page to reach networkidle state
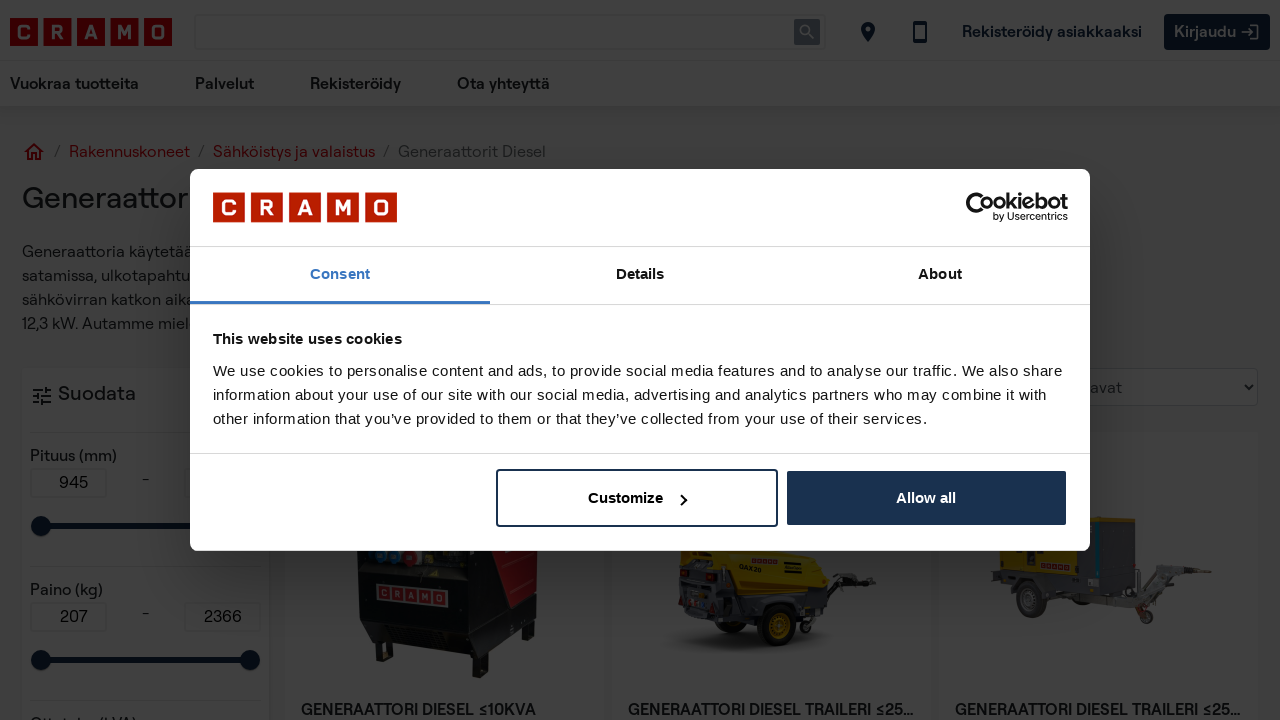

Product card titles appeared on the Cramo diesel generator category page
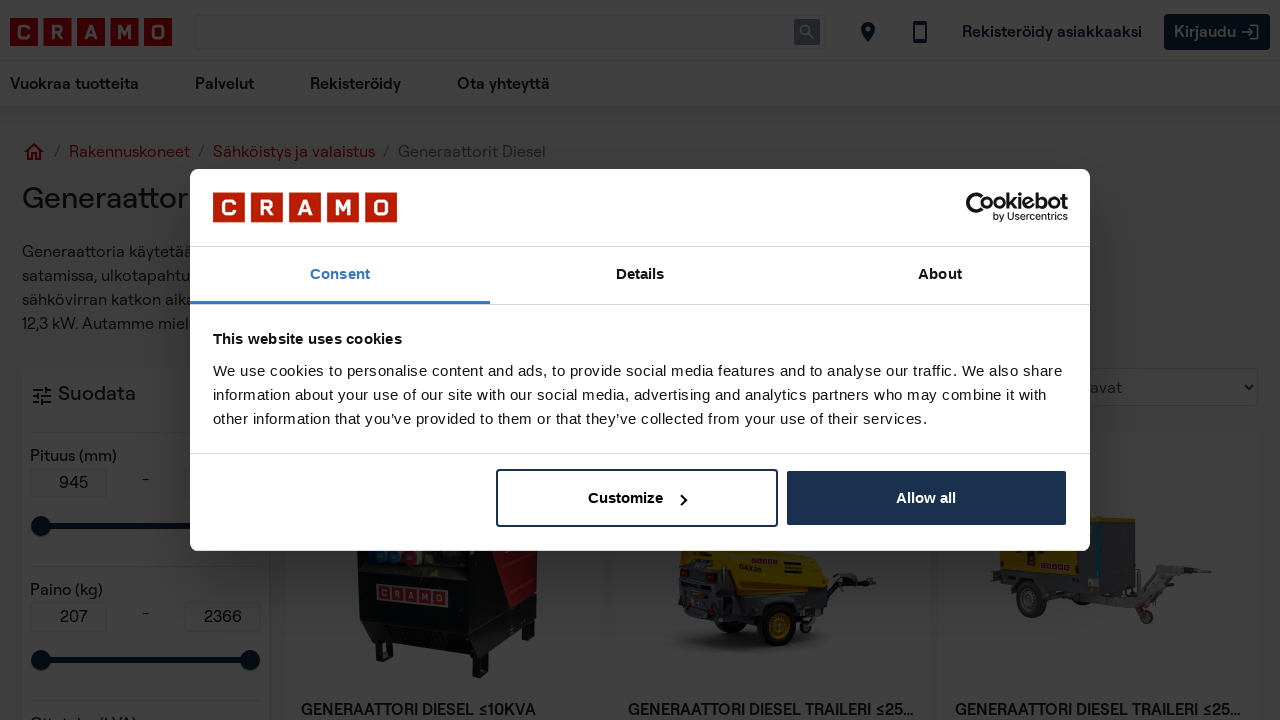

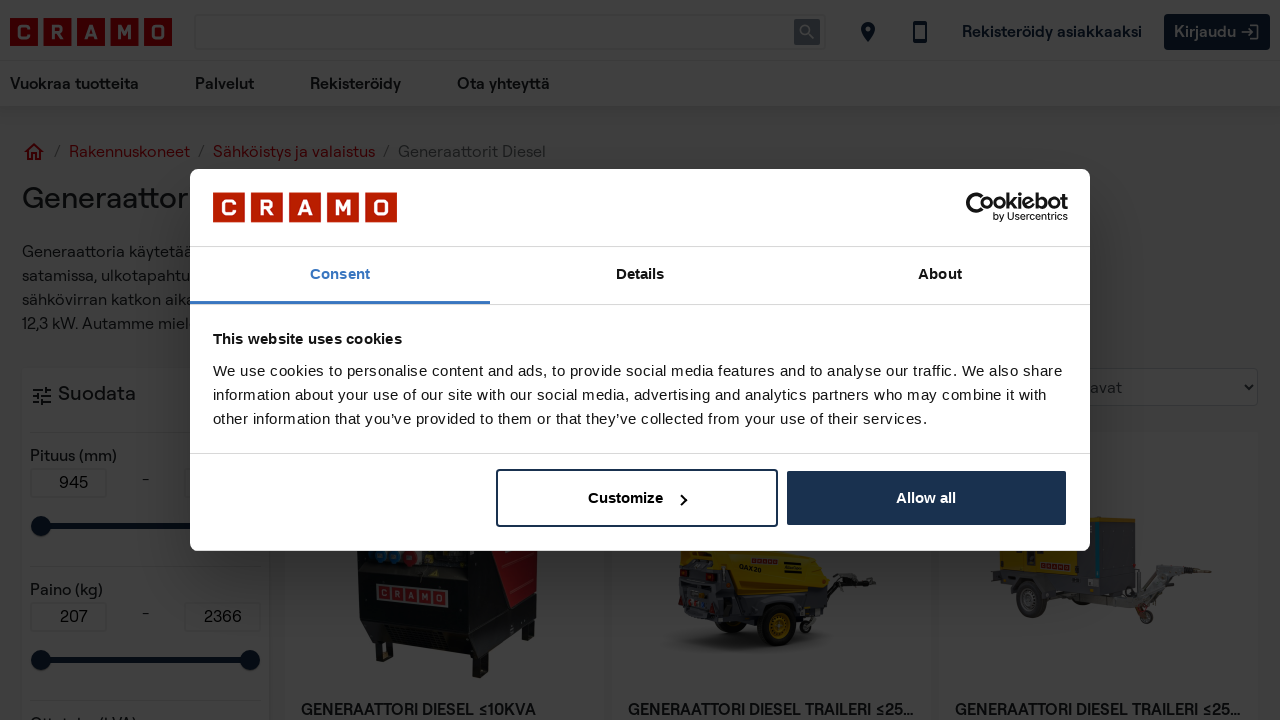